Tests drag and drop functionality on jQuery UI demo page by dragging an element into a droppable area within an iframe

Starting URL: https://jqueryui.com/droppable/

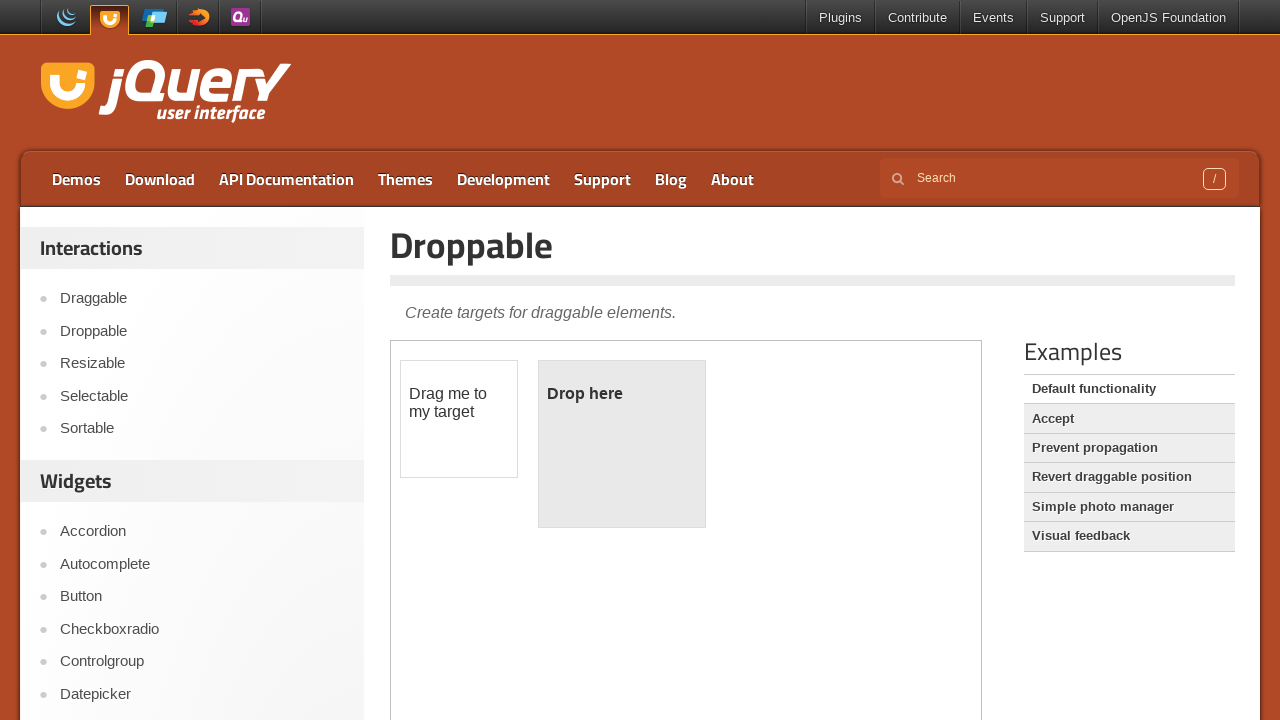

Located the demo iframe containing drag and drop elements
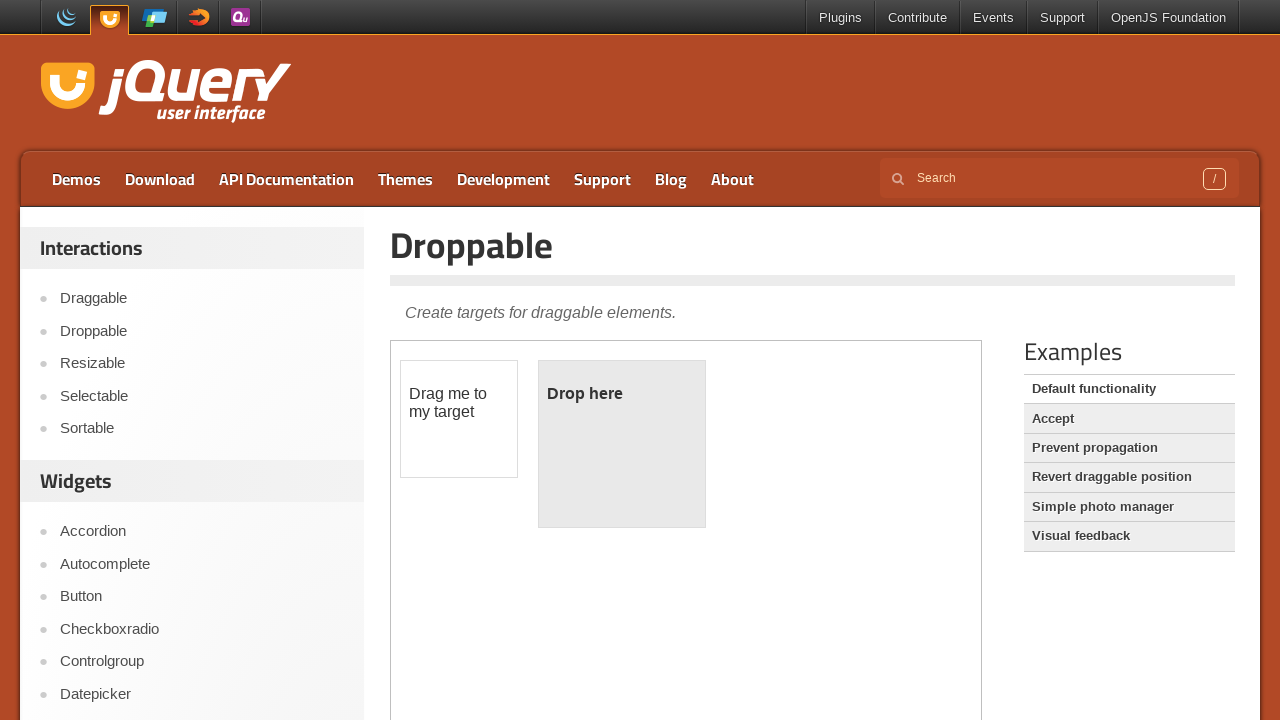

Located the draggable element in the iframe
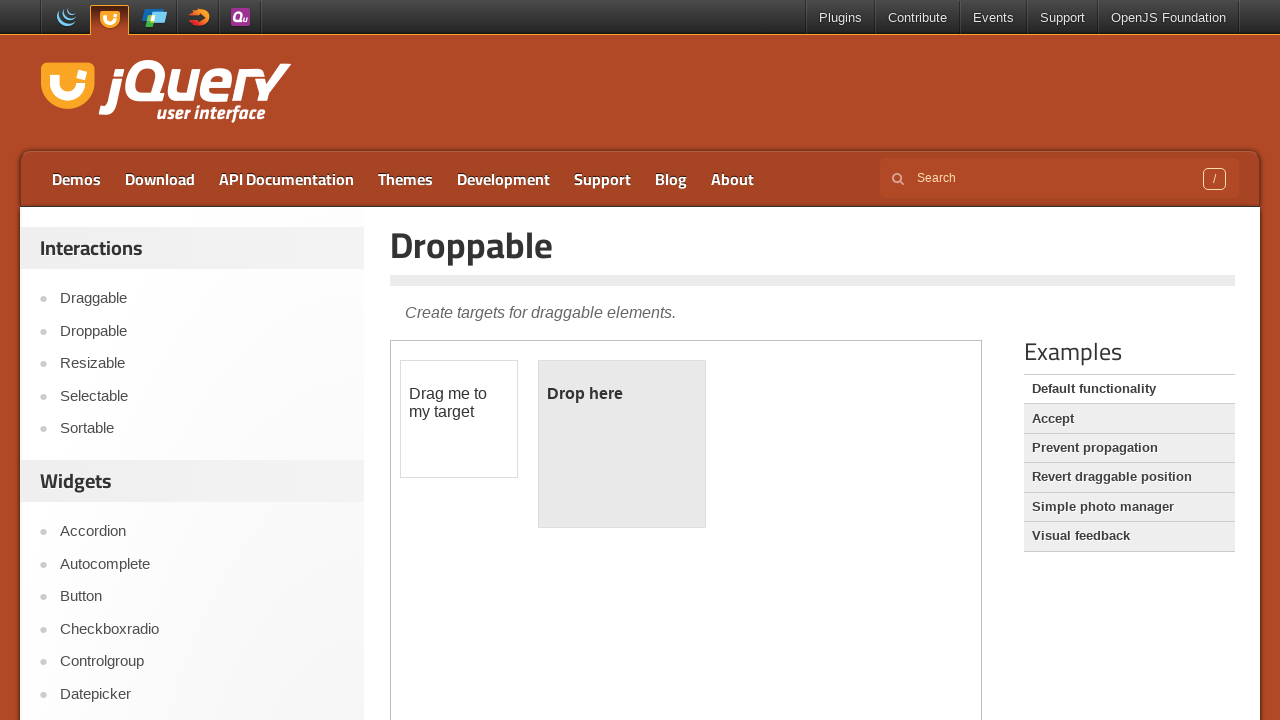

Located the droppable target area in the iframe
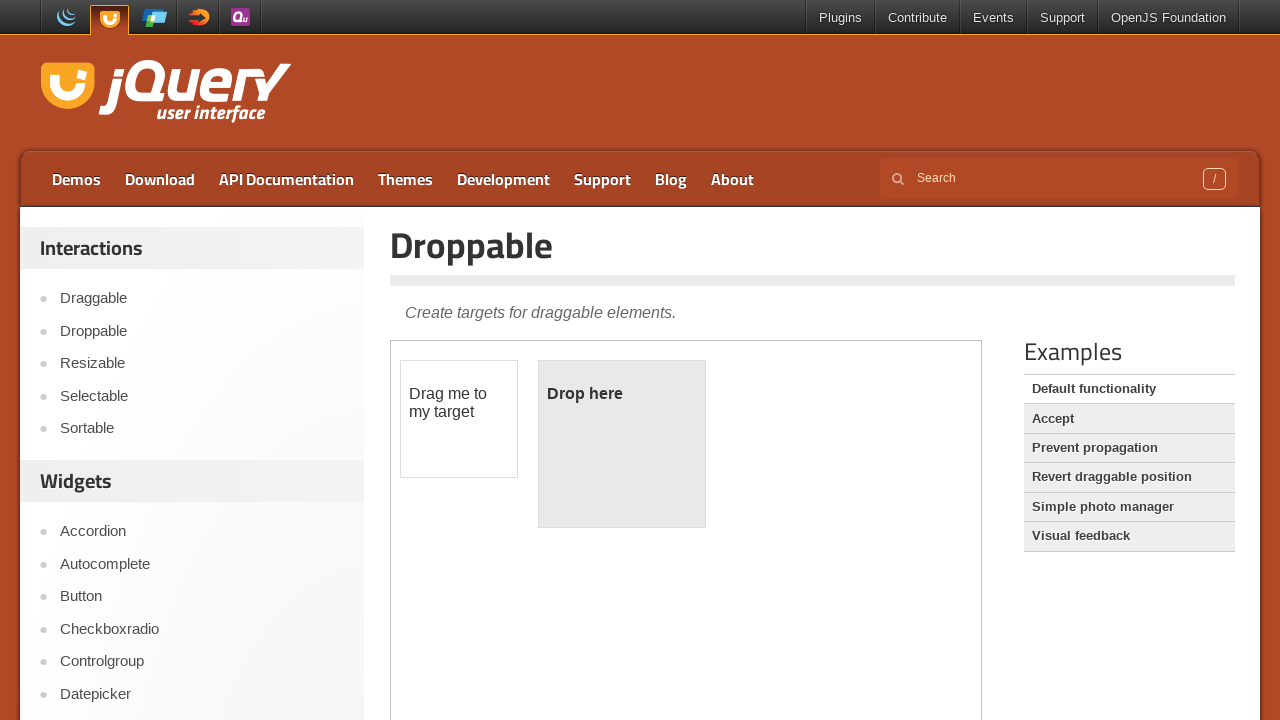

Dragged the element into the droppable area at (622, 444)
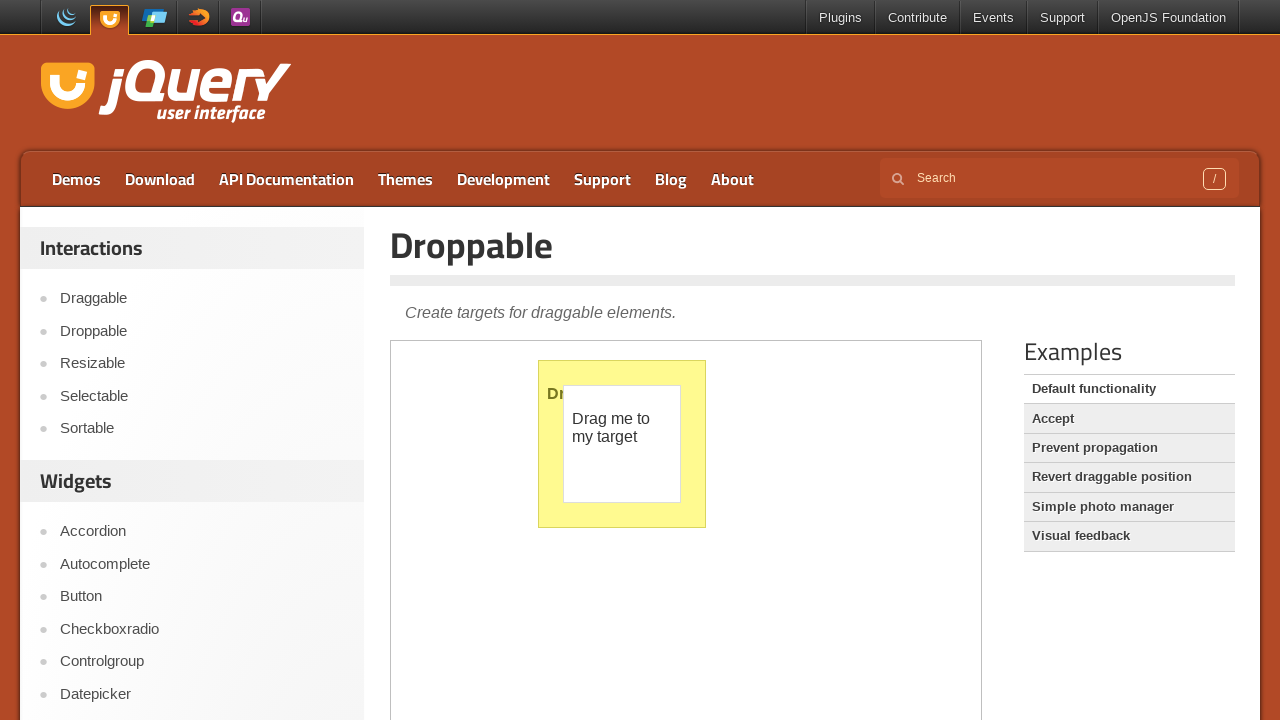

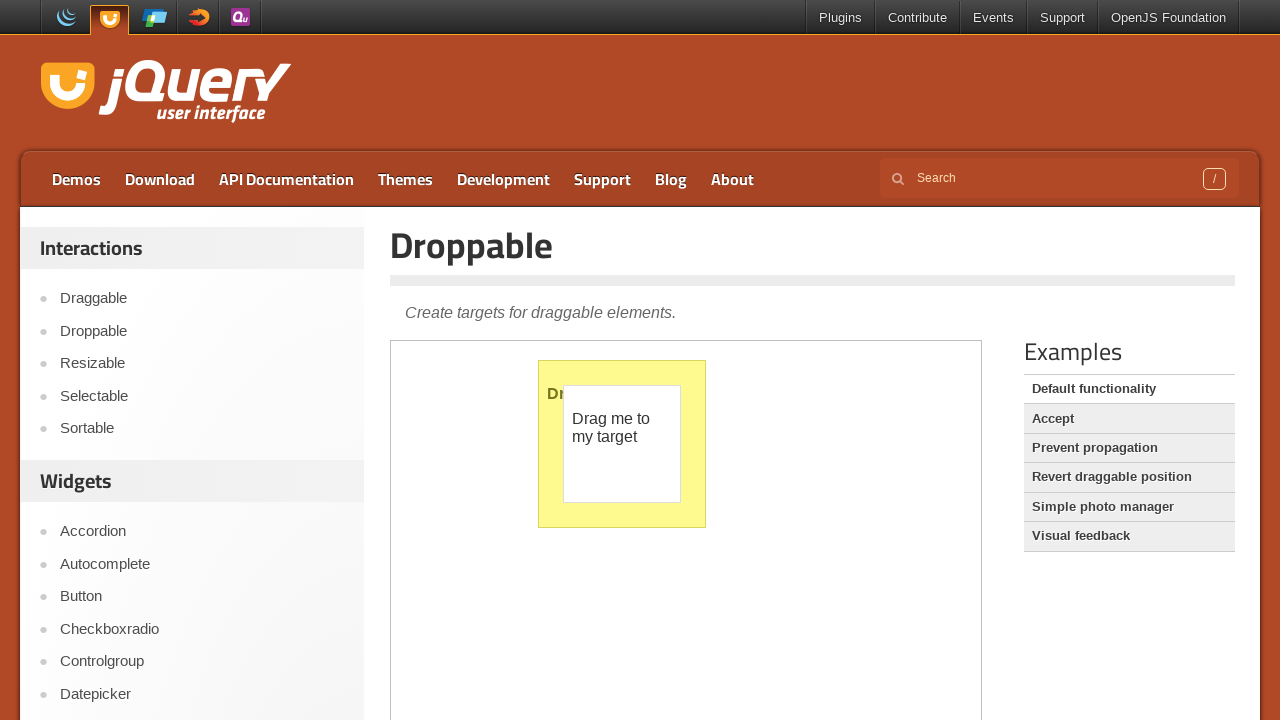